Tests the Numbeo cost of living search functionality by entering a city name in the search box and verifying that the data table loads with results.

Starting URL: https://www.numbeo.com/cost-of-living/

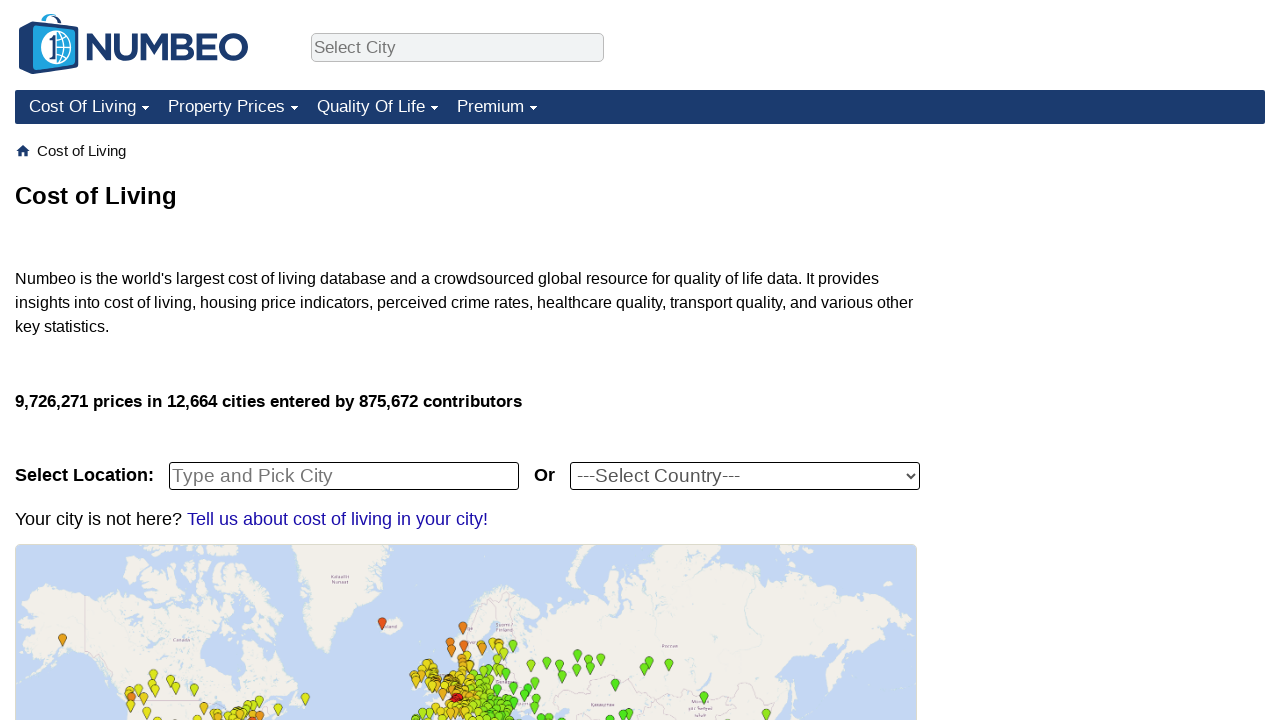

Filled city search box with 'Berlin, Germany' on #city_selector_city_id
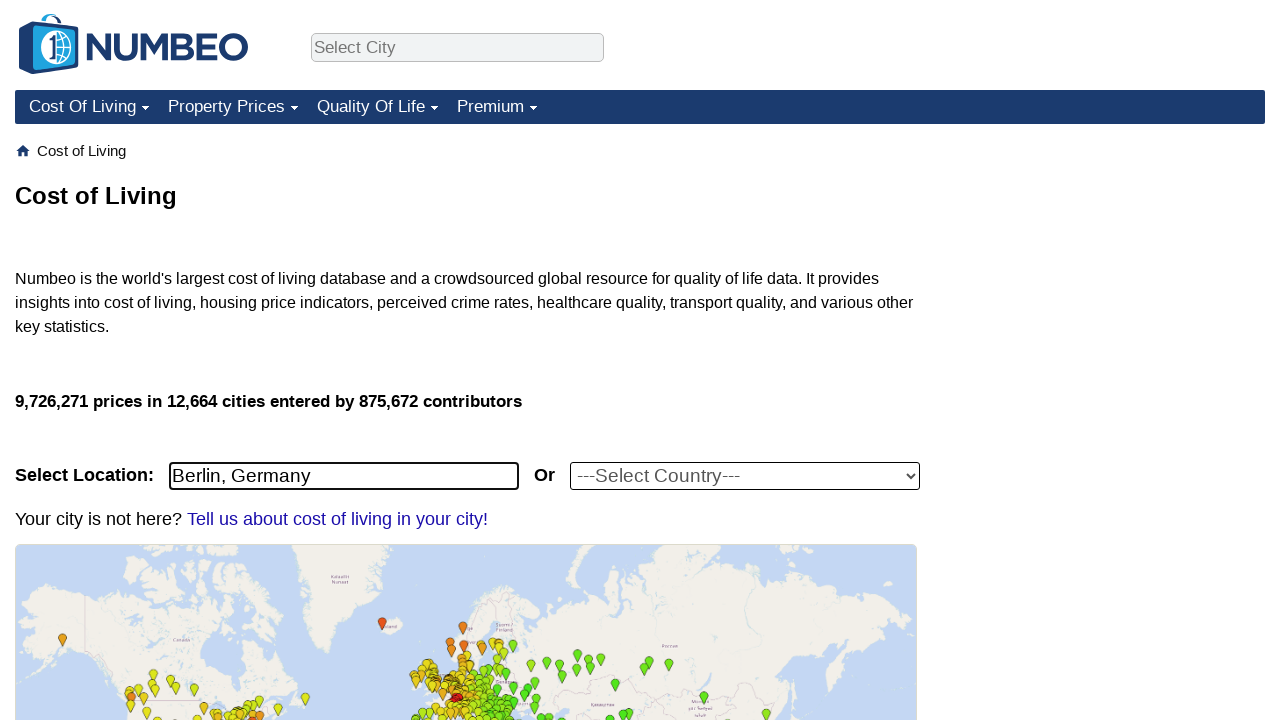

Waited for autocomplete suggestions to appear
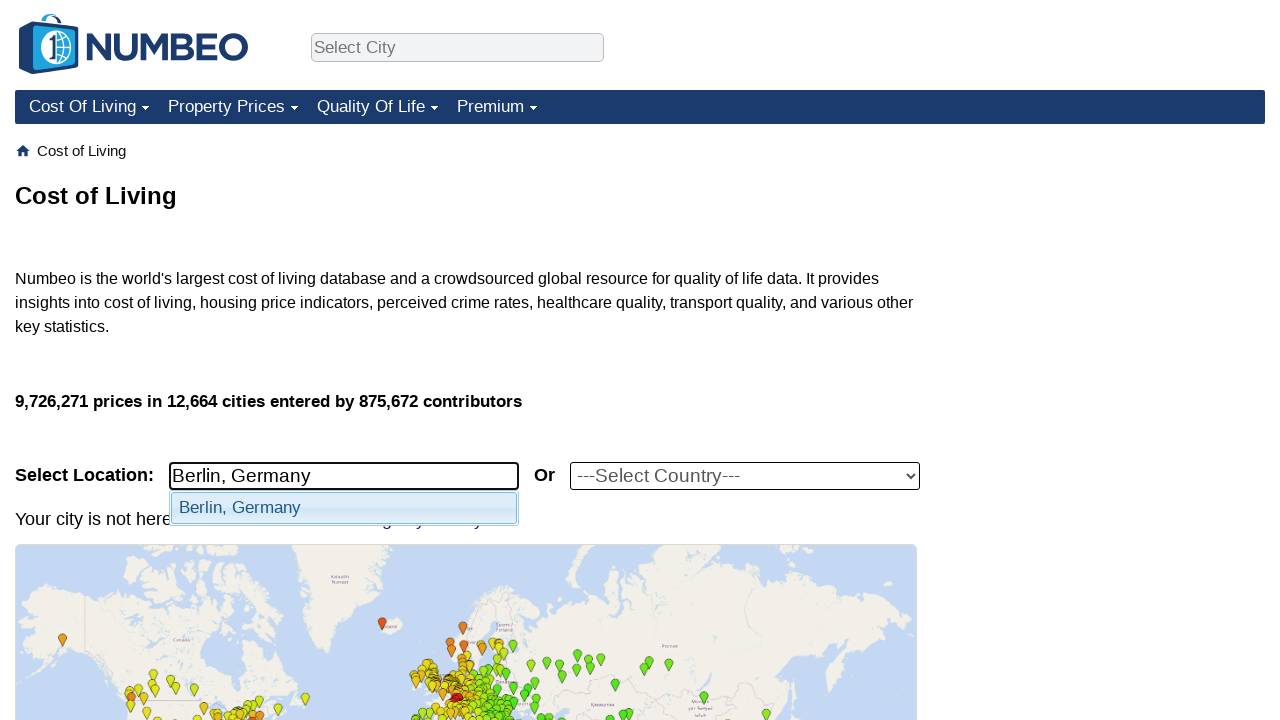

Pressed Enter to submit city search on #city_selector_city_id
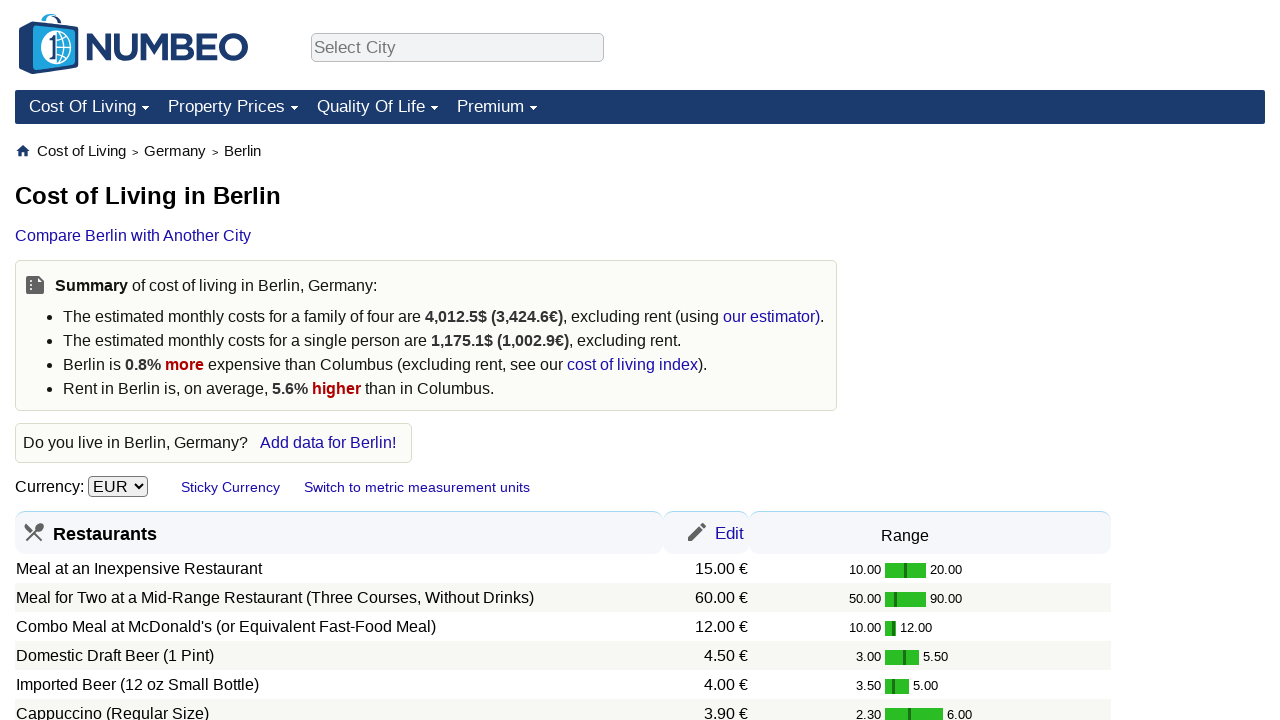

Cost of living data table loaded successfully
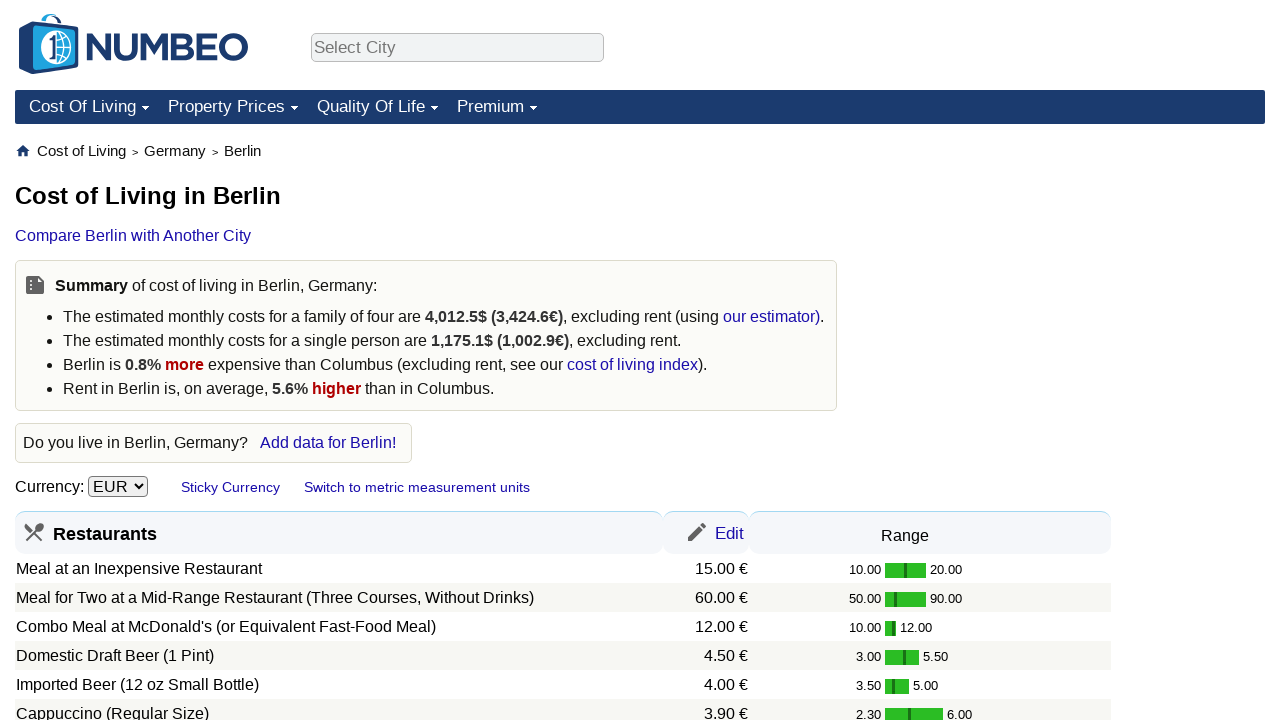

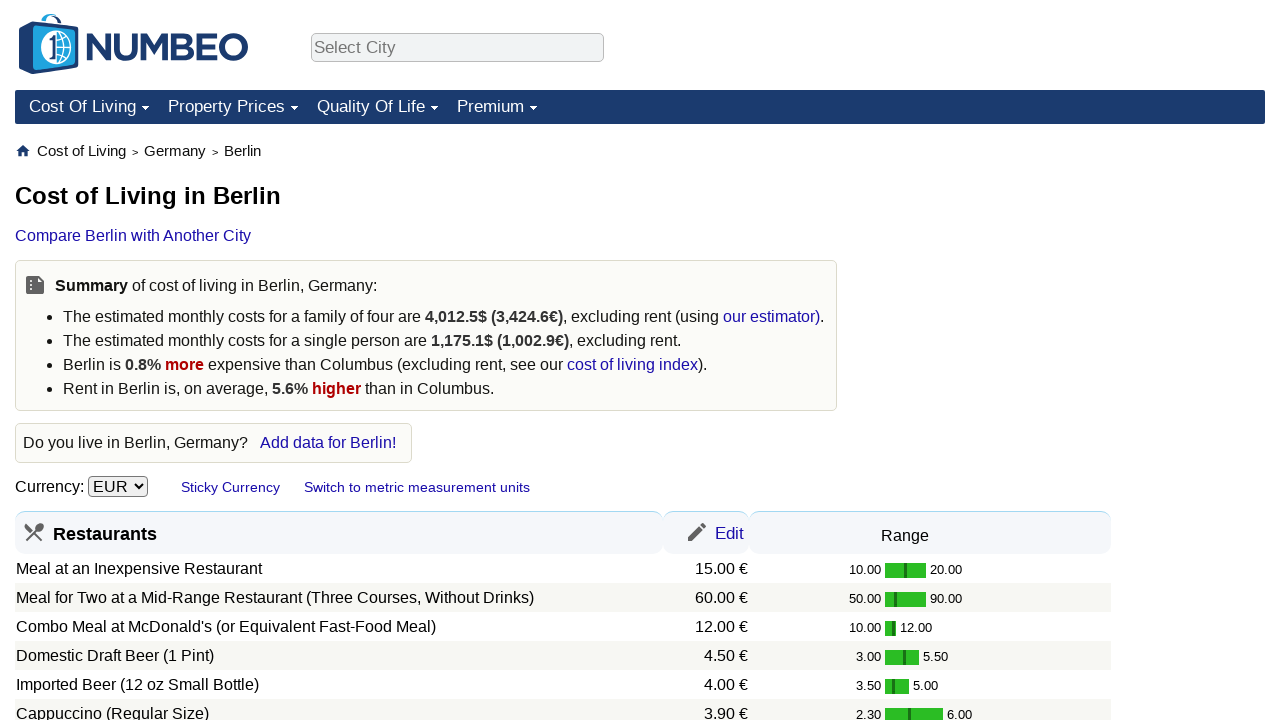